Navigates to a page about Selenium WebDriver and highlights a specific link element using JavaScript execution to change its background color and border style

Starting URL: https://www.softwaretestingmaterial.com/highlight-element-using-selenium/

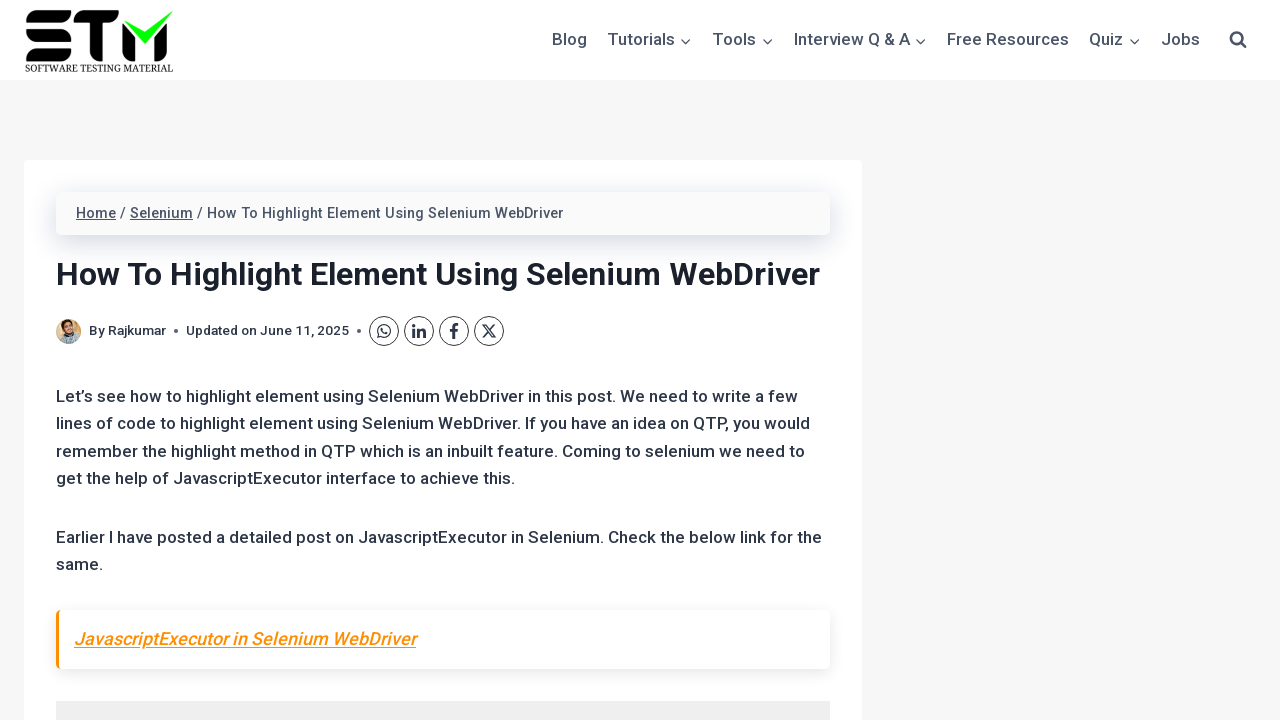

Navigated to Selenium WebDriver highlight element page
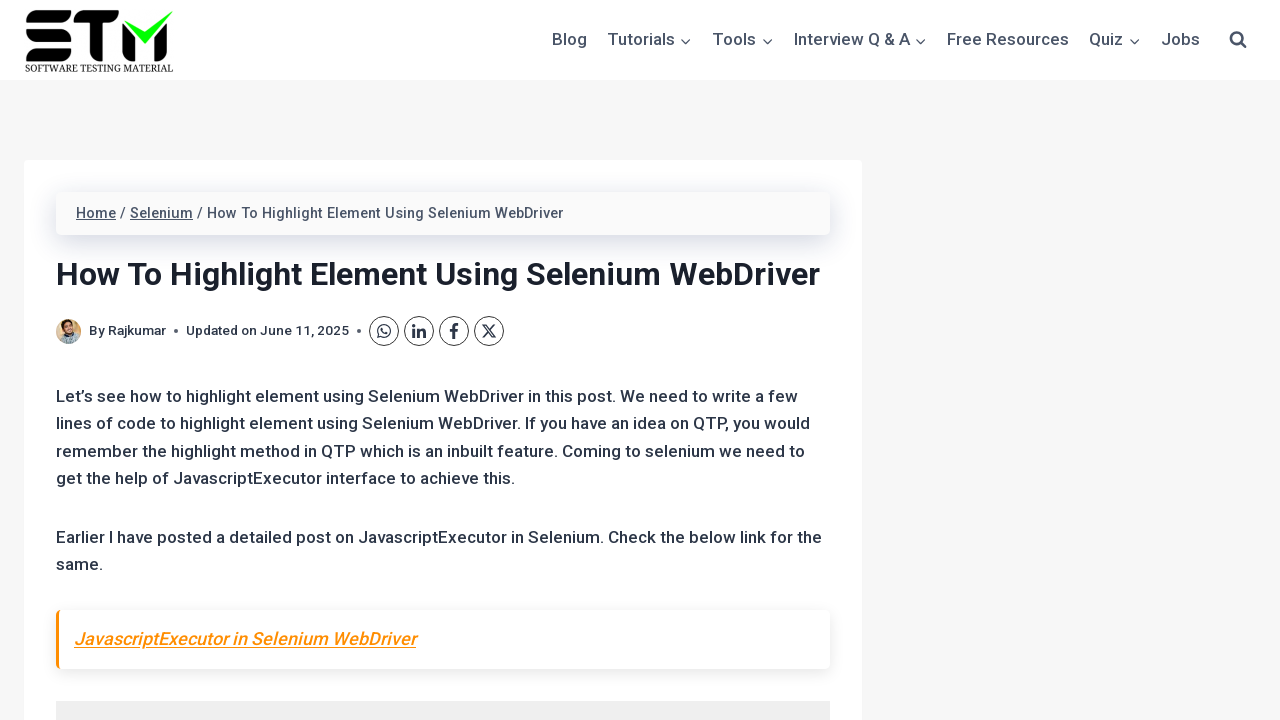

Located the 'JavascriptExecutor in Selenium WebDriver' link element
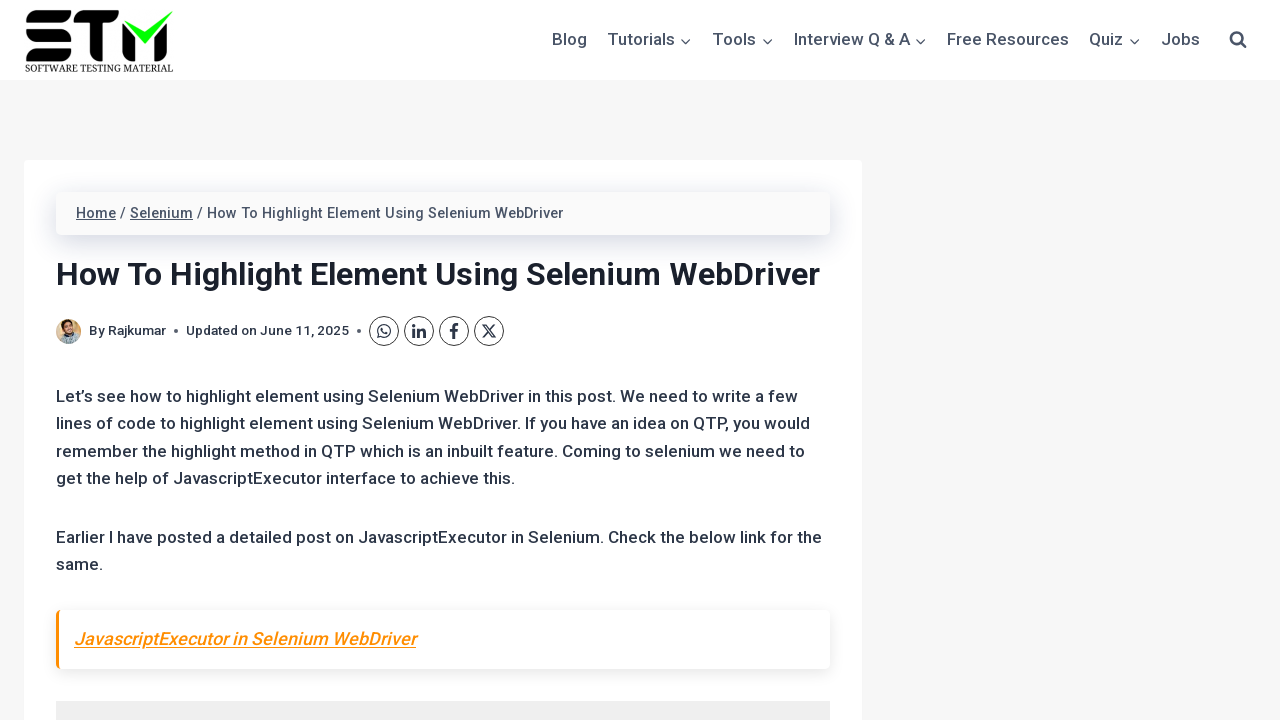

Highlighted the link element with yellow background and black border using JavaScript
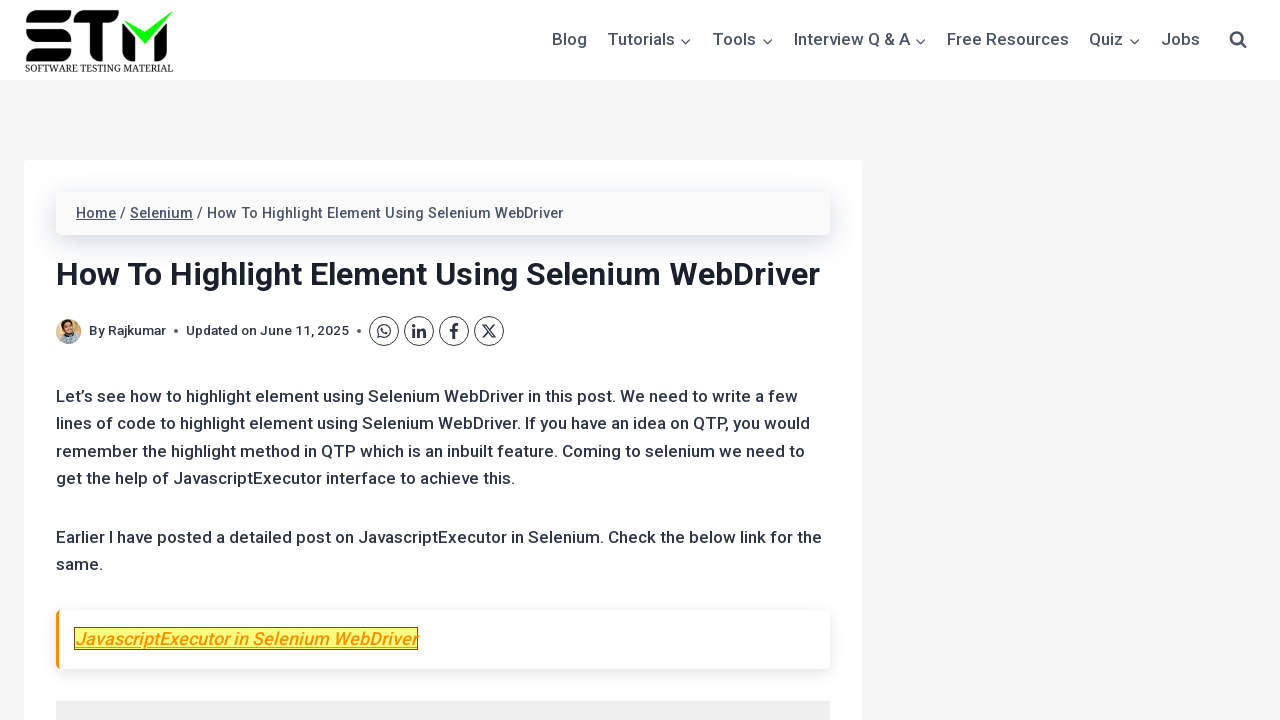

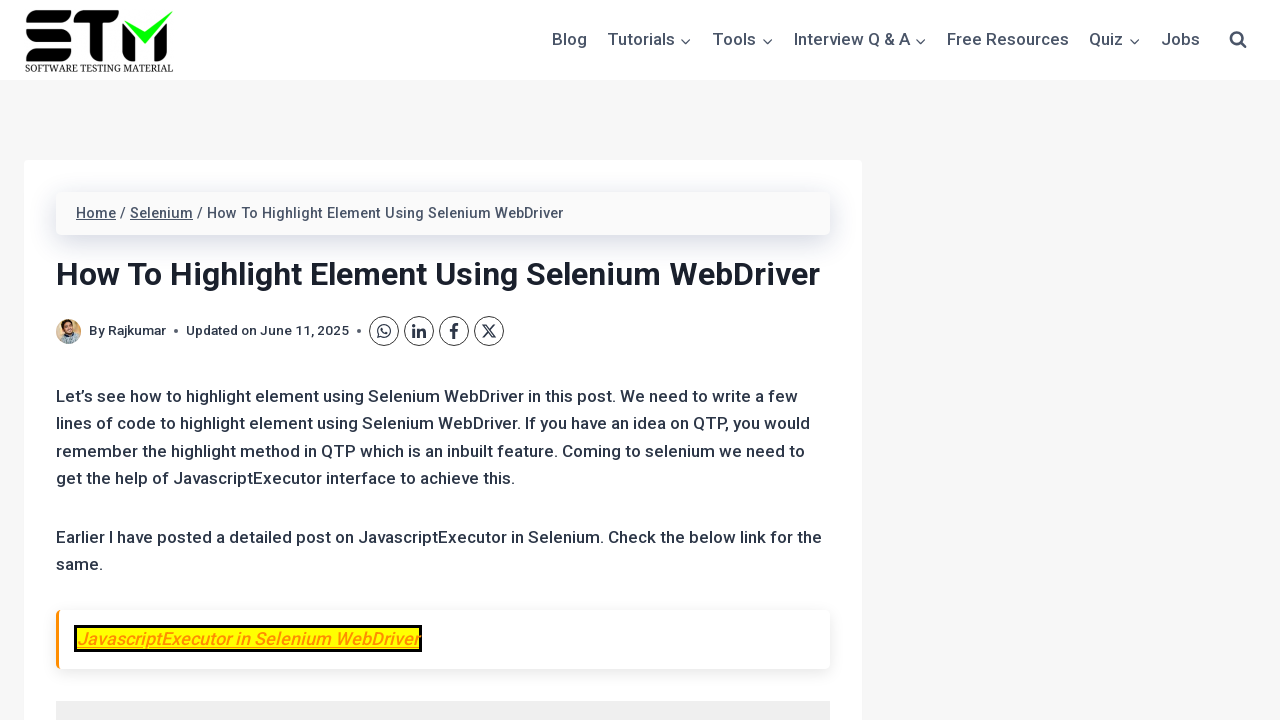